Tests drag and drop functionality by dragging an element to a drop target

Starting URL: https://qavbox.github.io/demo/dragndrop/

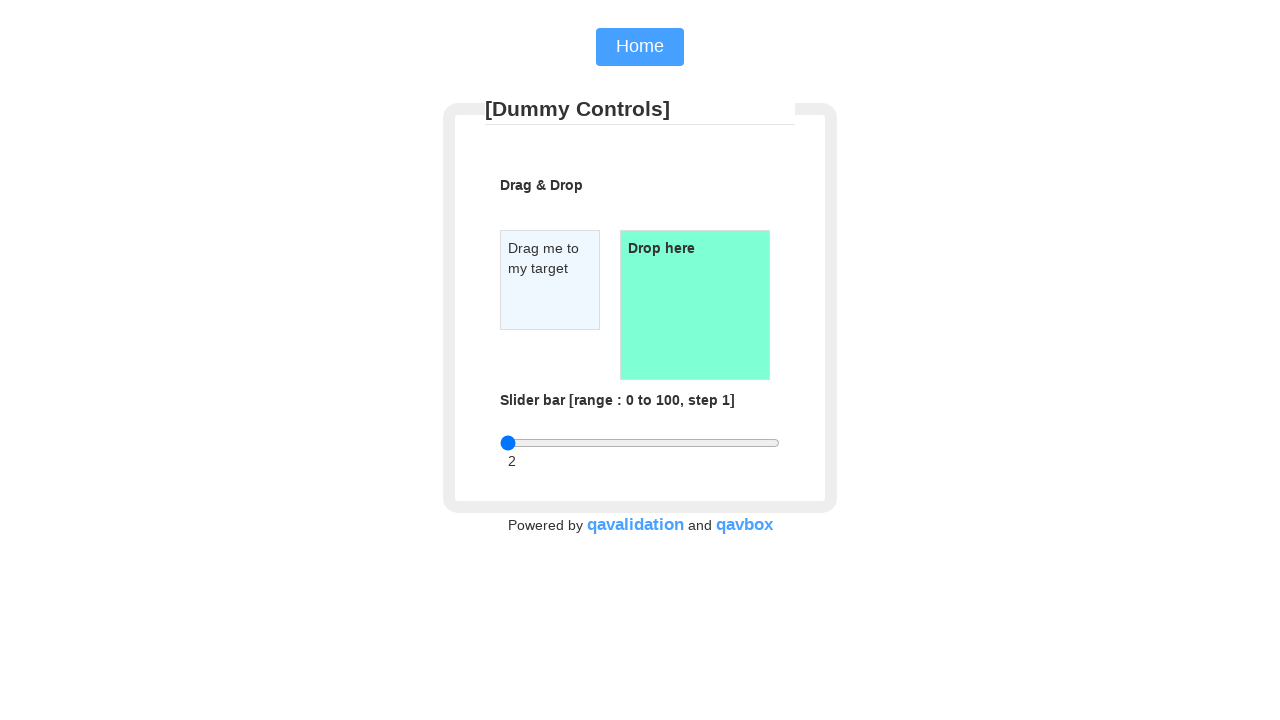

Located the draggable element
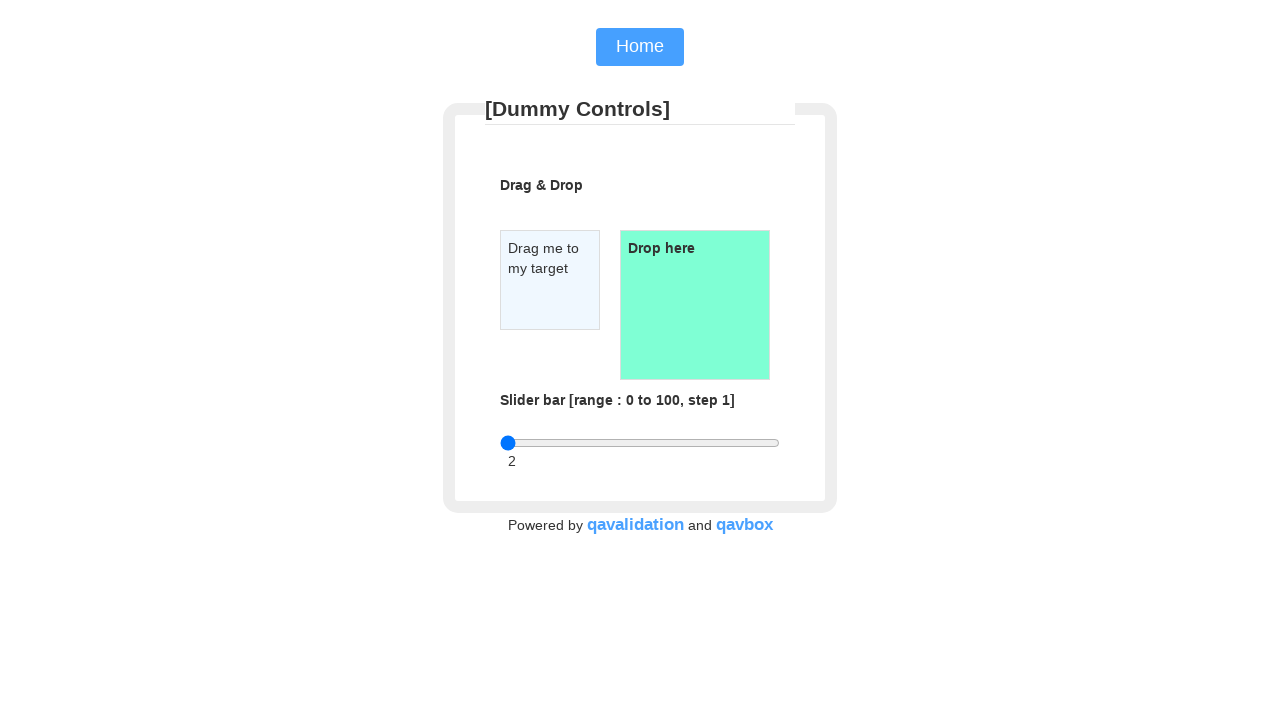

Located the droppable target element
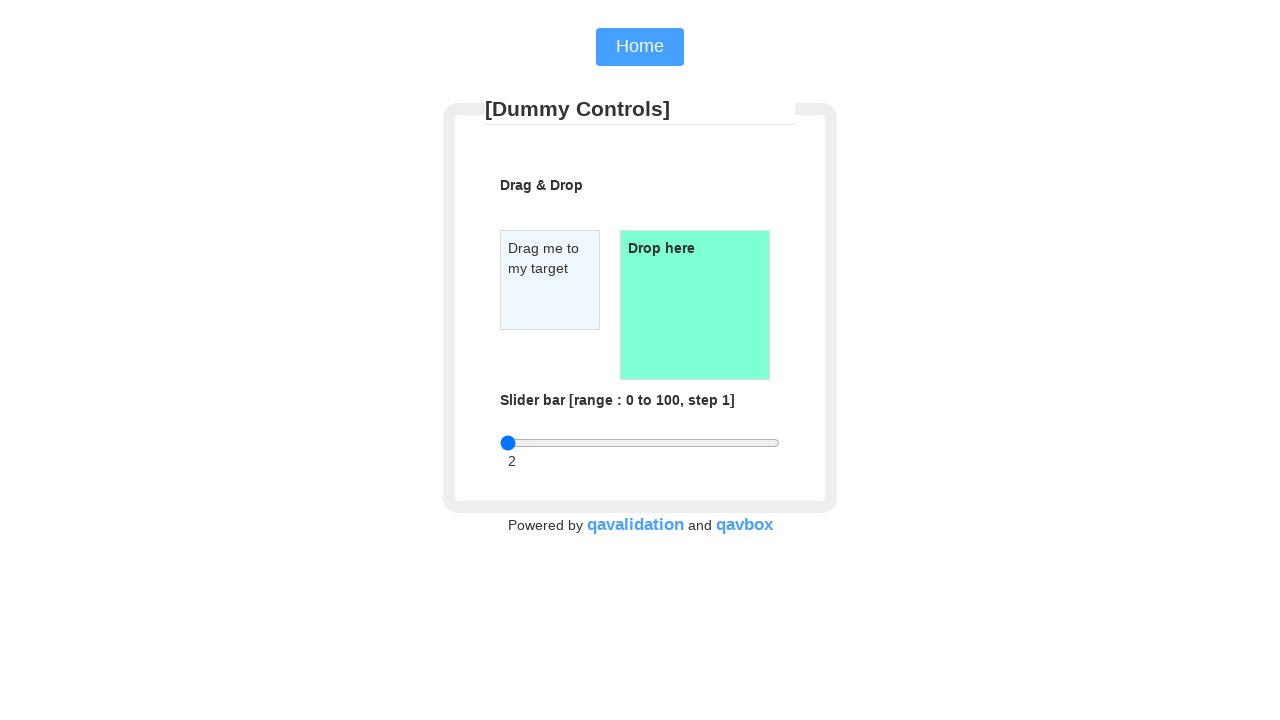

Successfully dragged element to drop target at (695, 305)
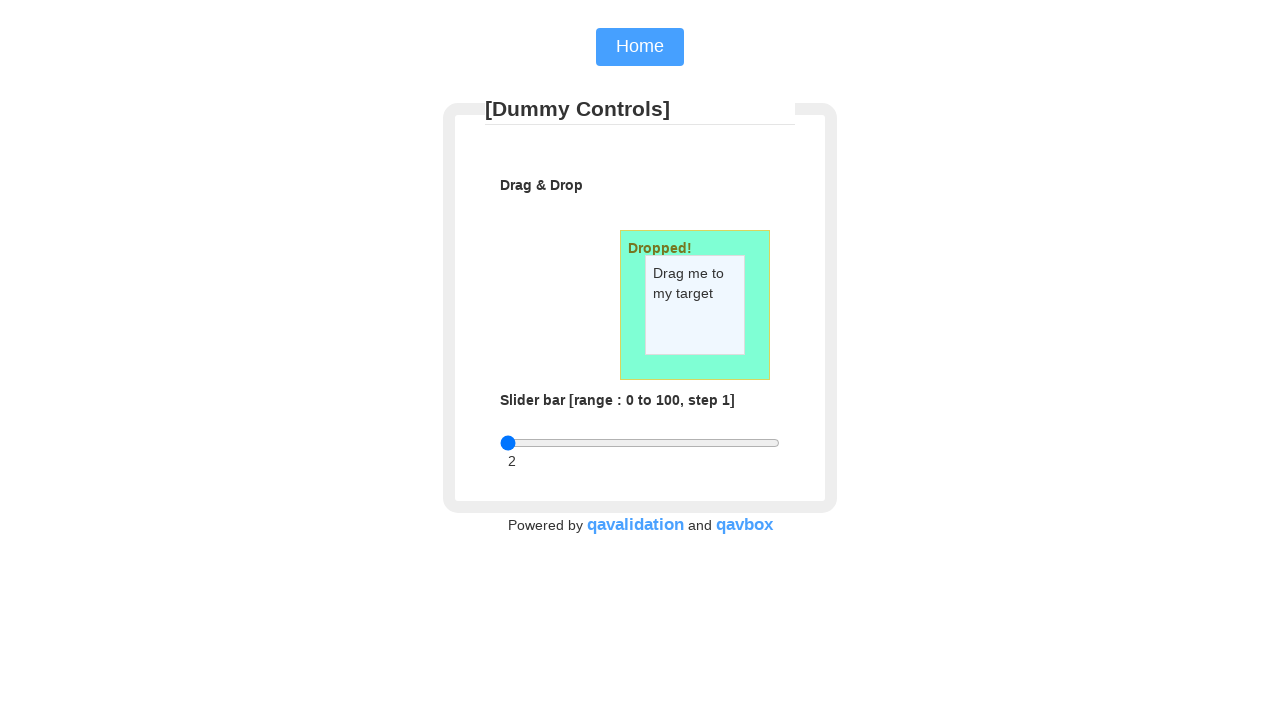

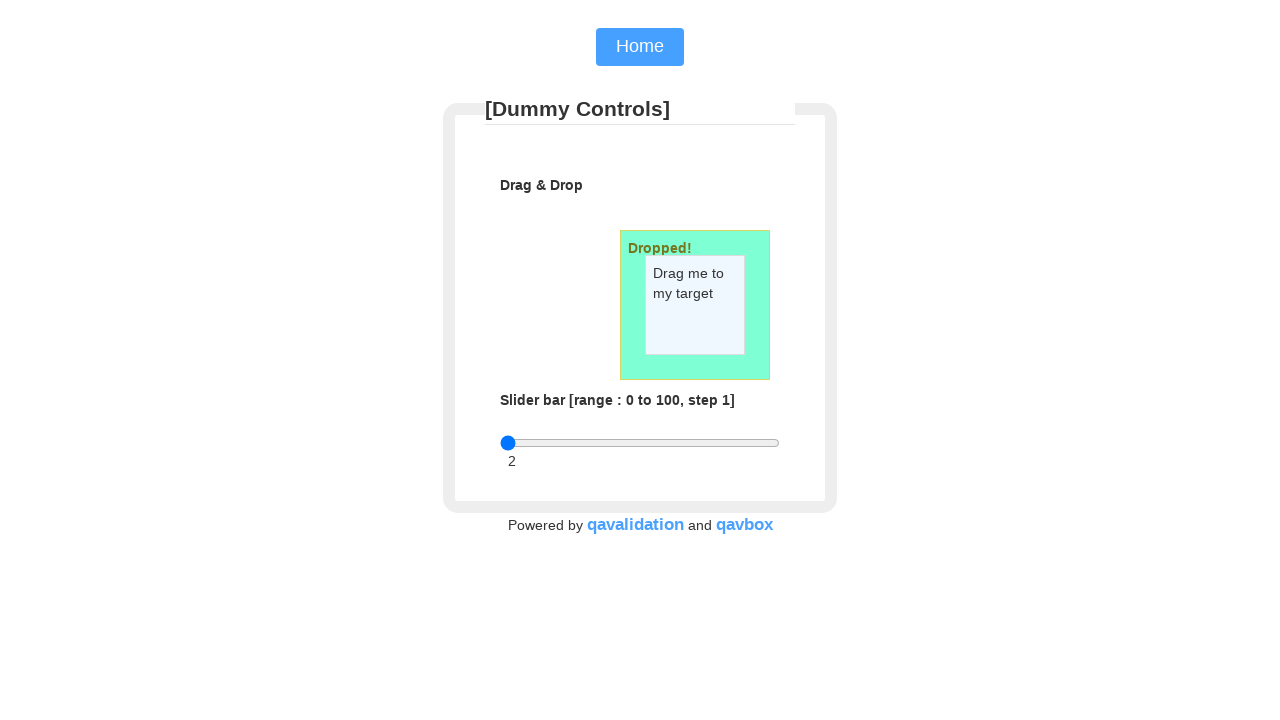